Tests drag and drop functionality by dragging an element and dropping it onto a target element within an iframe

Starting URL: http://jqueryui.com/droppable

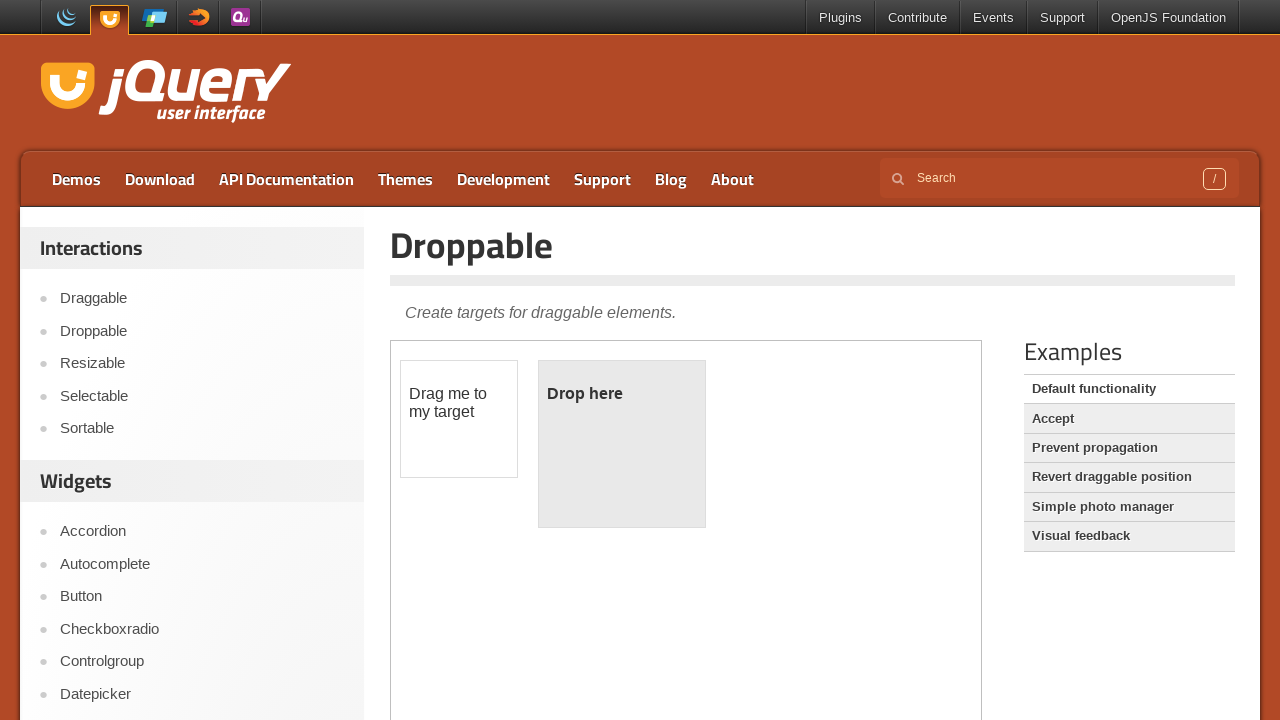

Located the first iframe containing drag-drop demo
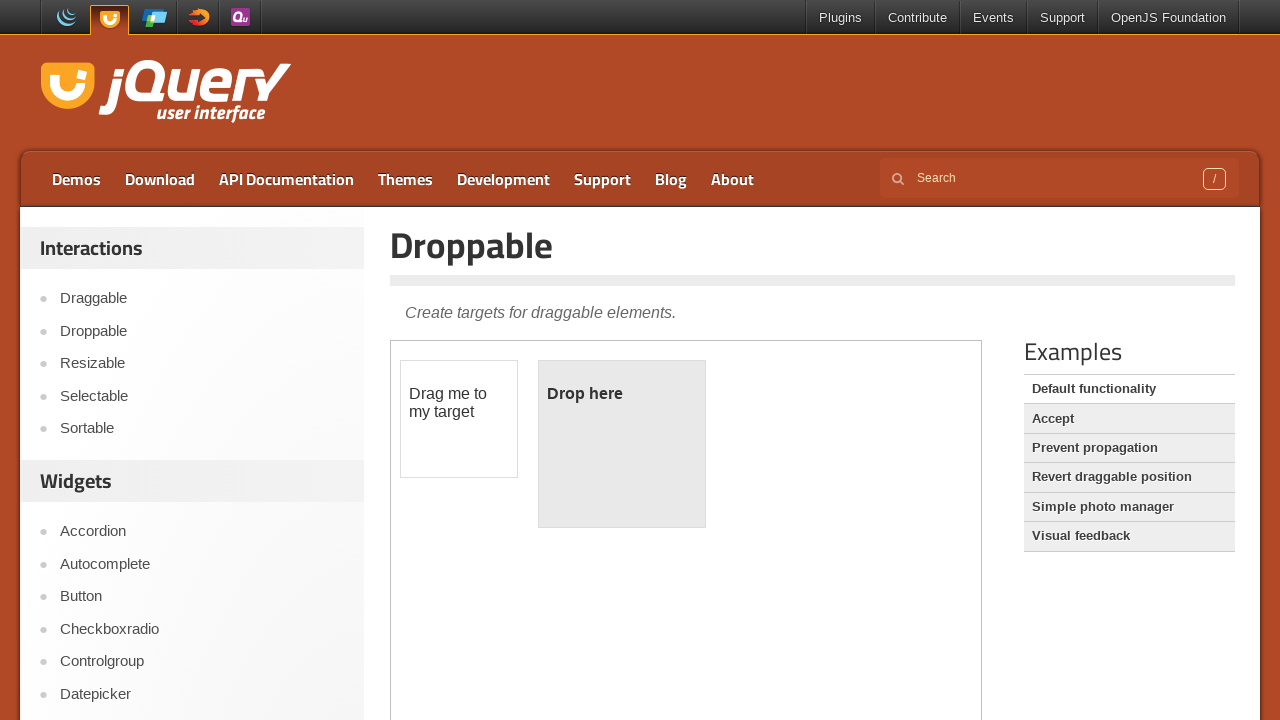

Dragged draggable element onto droppable target at (622, 444)
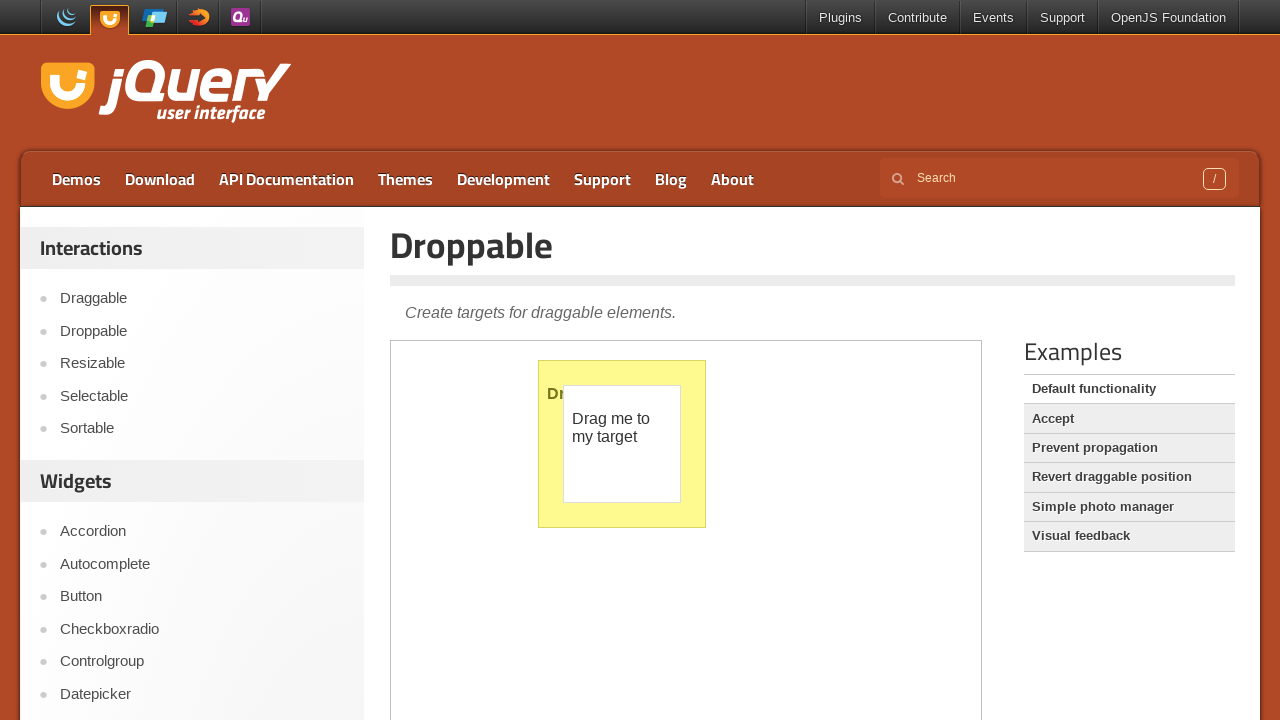

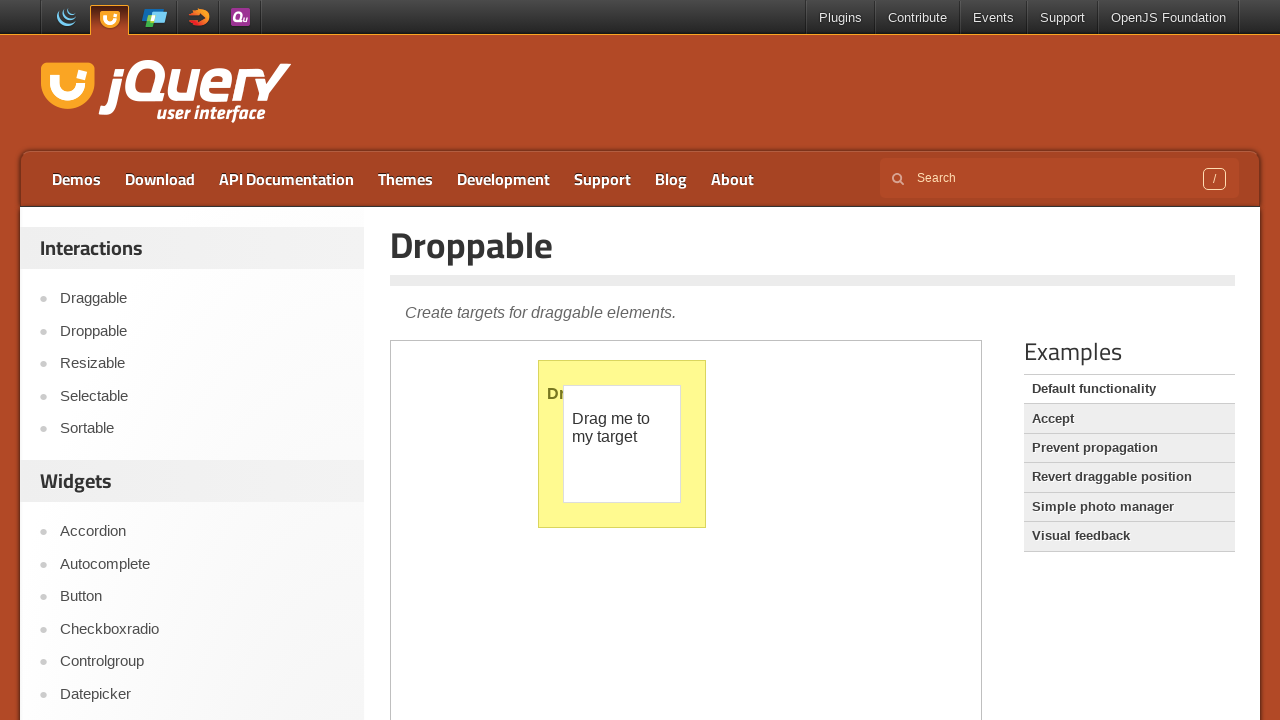